Tests JavaScript prompt alert handling by clicking a button that triggers a prompt popup, entering text into the prompt, and accepting it.

Starting URL: https://omayo.blogspot.com/

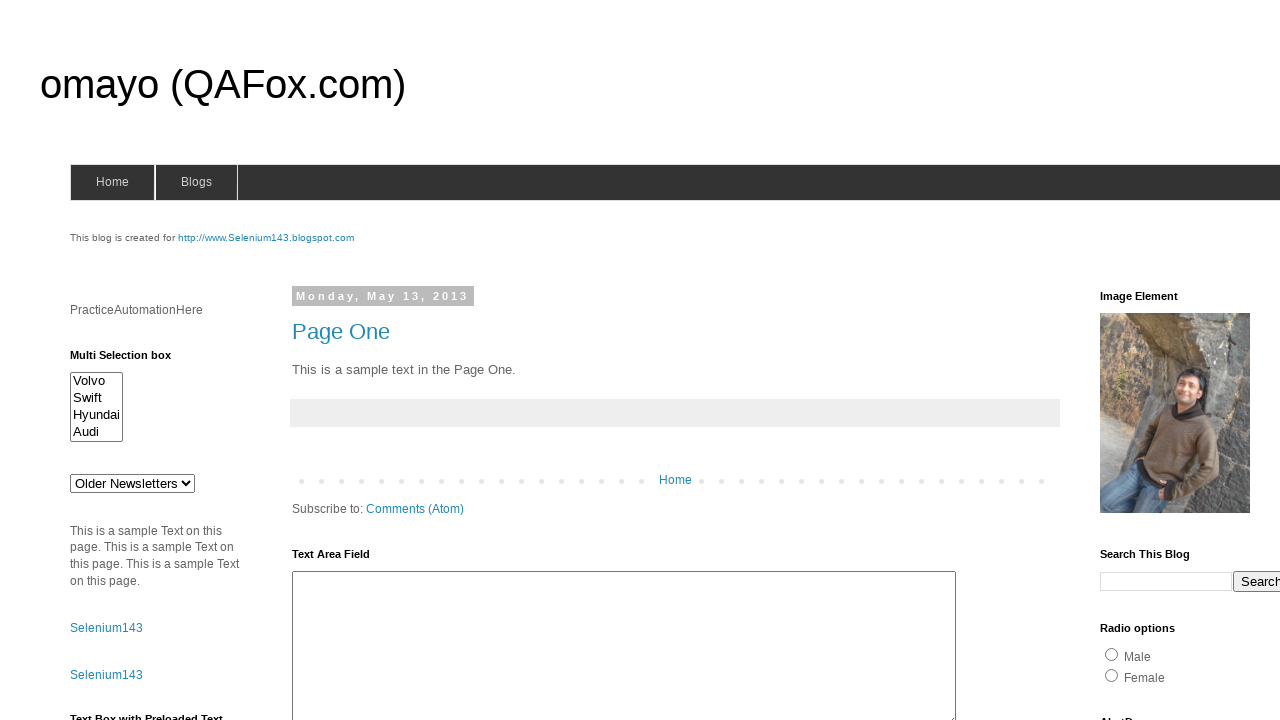

Clicked prompt button to trigger JavaScript prompt alert at (1140, 361) on #prompt
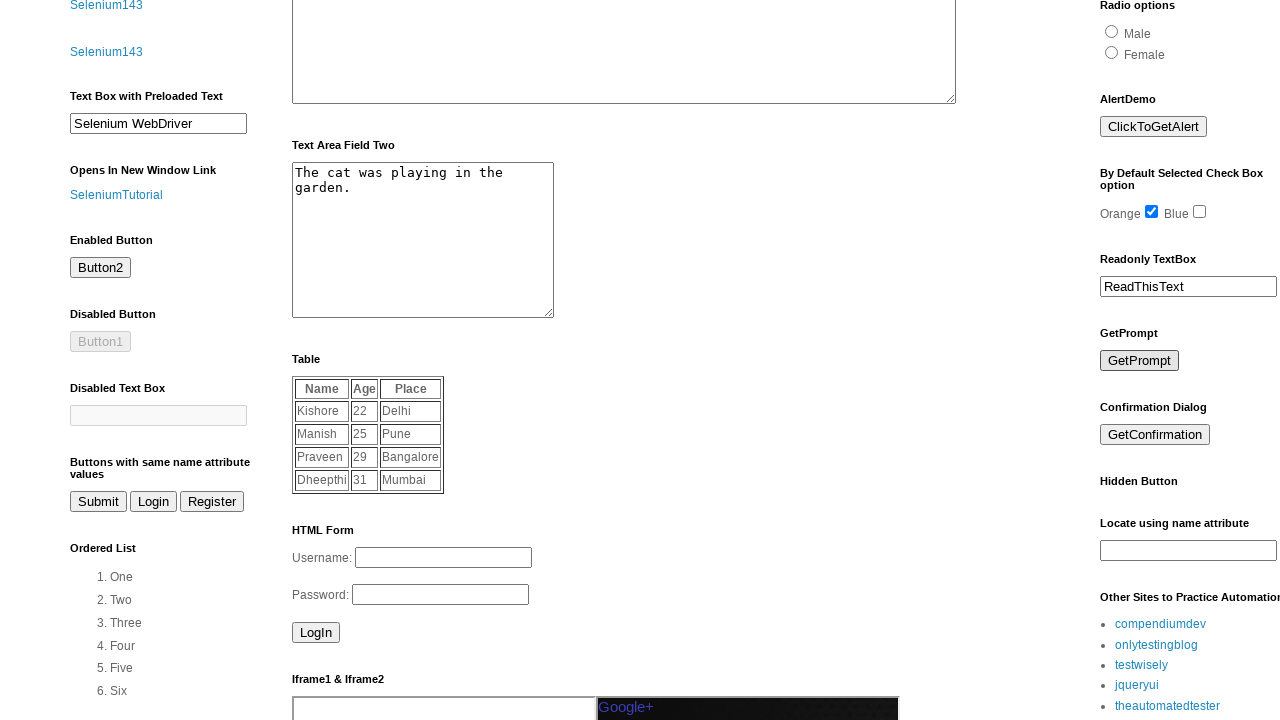

Set up dialog handler to accept prompt dialogs with text 'Mayur'
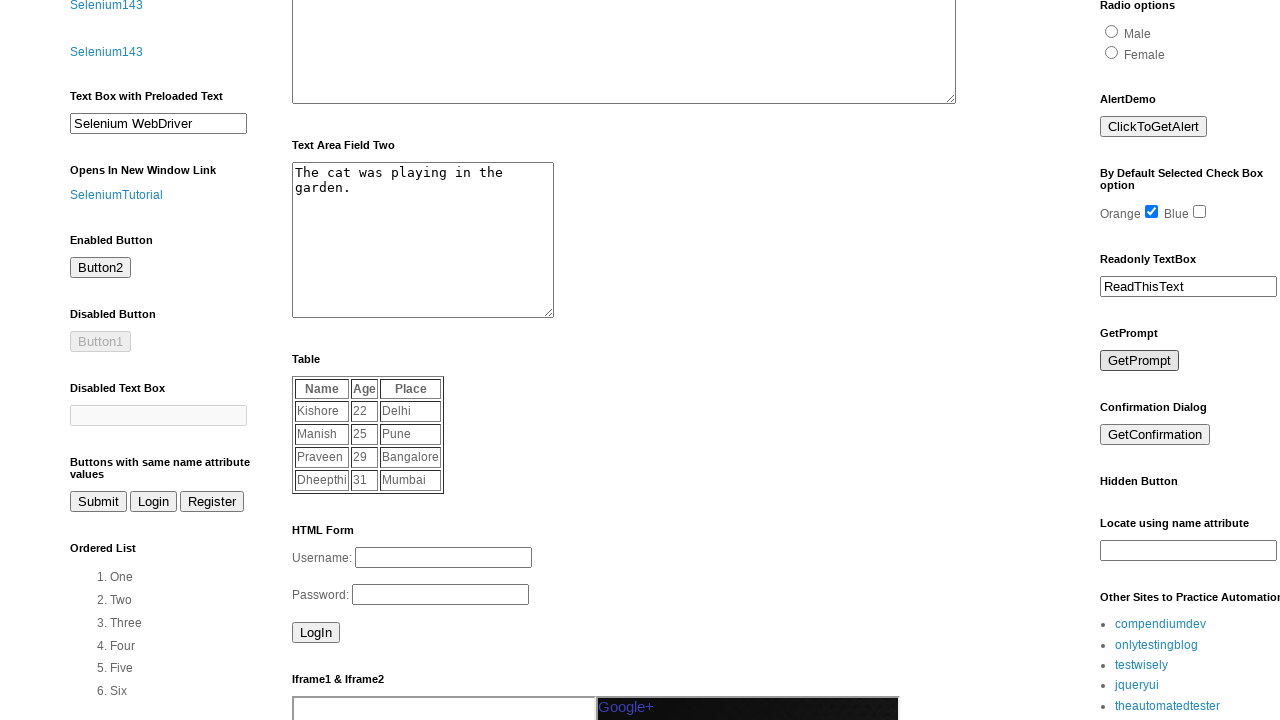

Clicked prompt button again to trigger dialog with handler active at (1140, 361) on #prompt
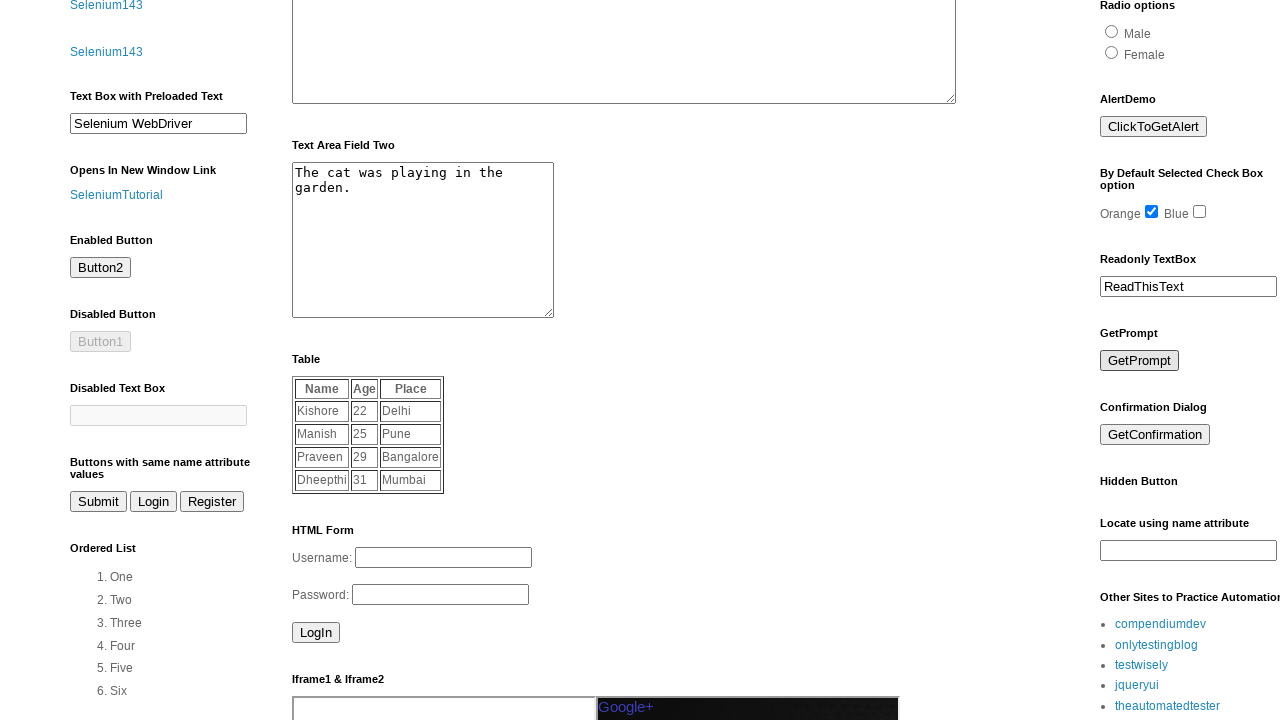

Waited 1 second to ensure dialog was handled
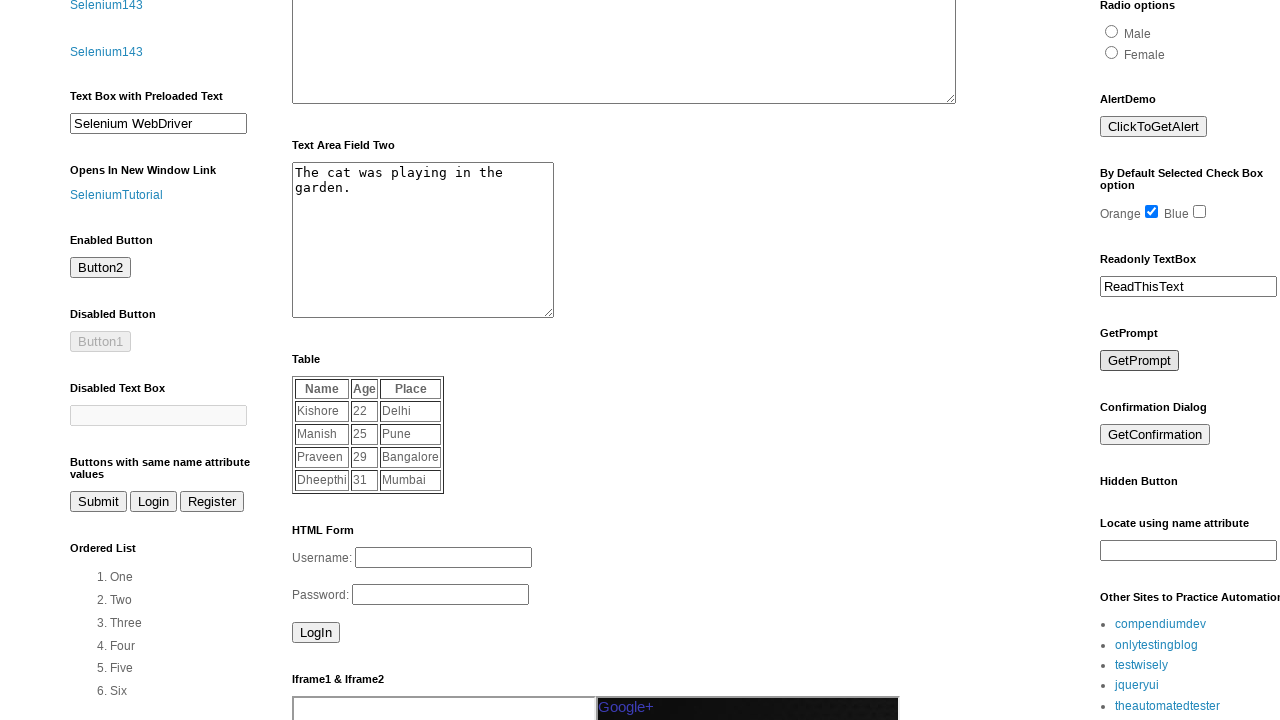

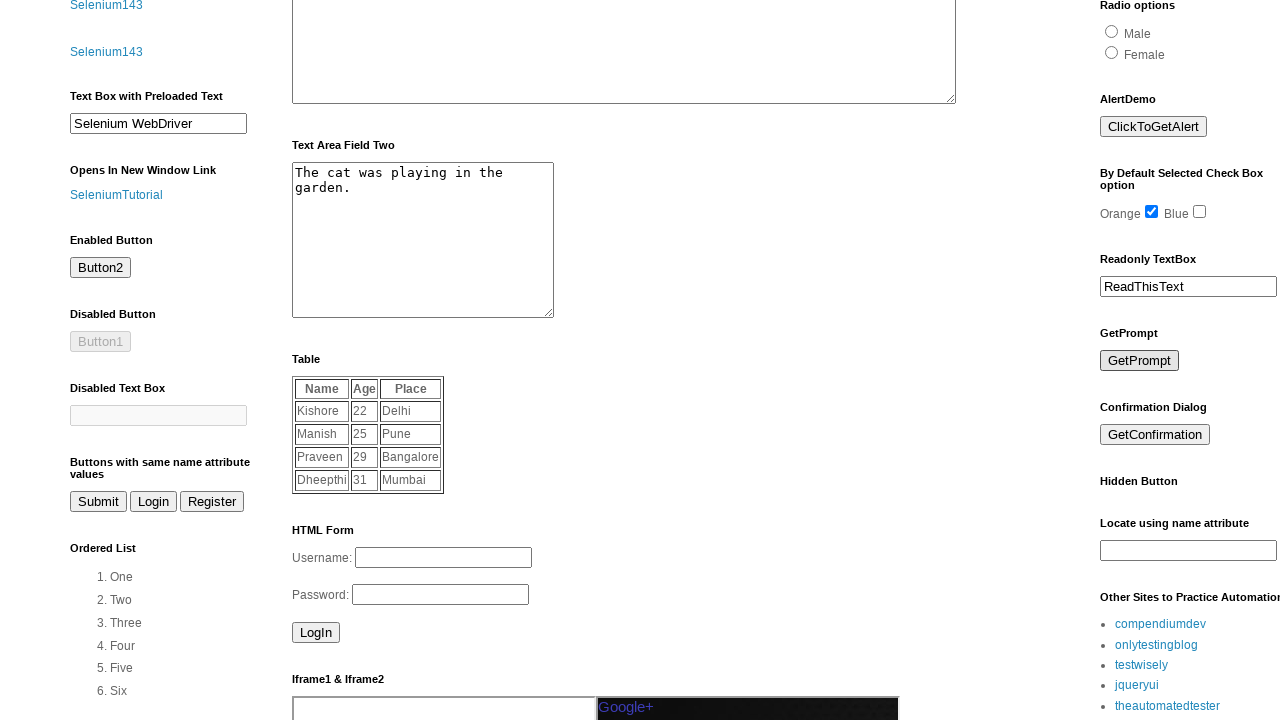